Navigates to the Tesena homepage and waits for the page to fully load for visual verification

Starting URL: https://www.tesena.com/en

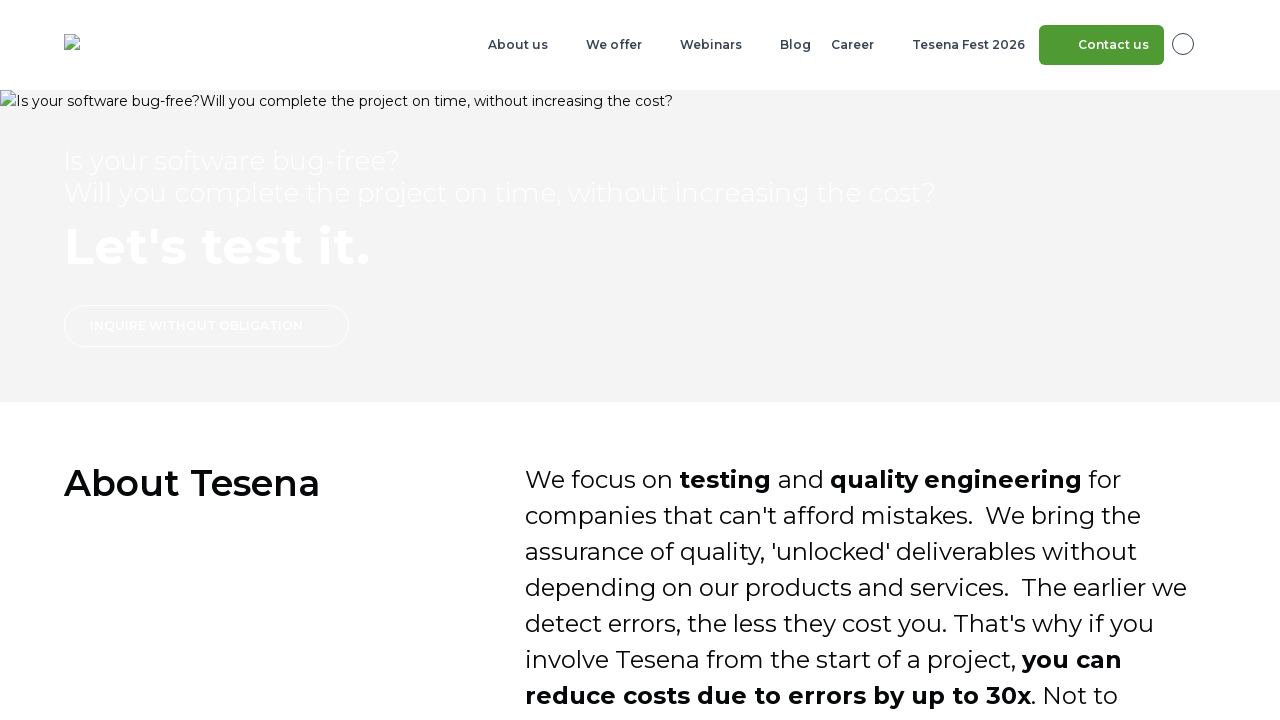

Waited for page network to be idle - Tesena homepage fully loaded
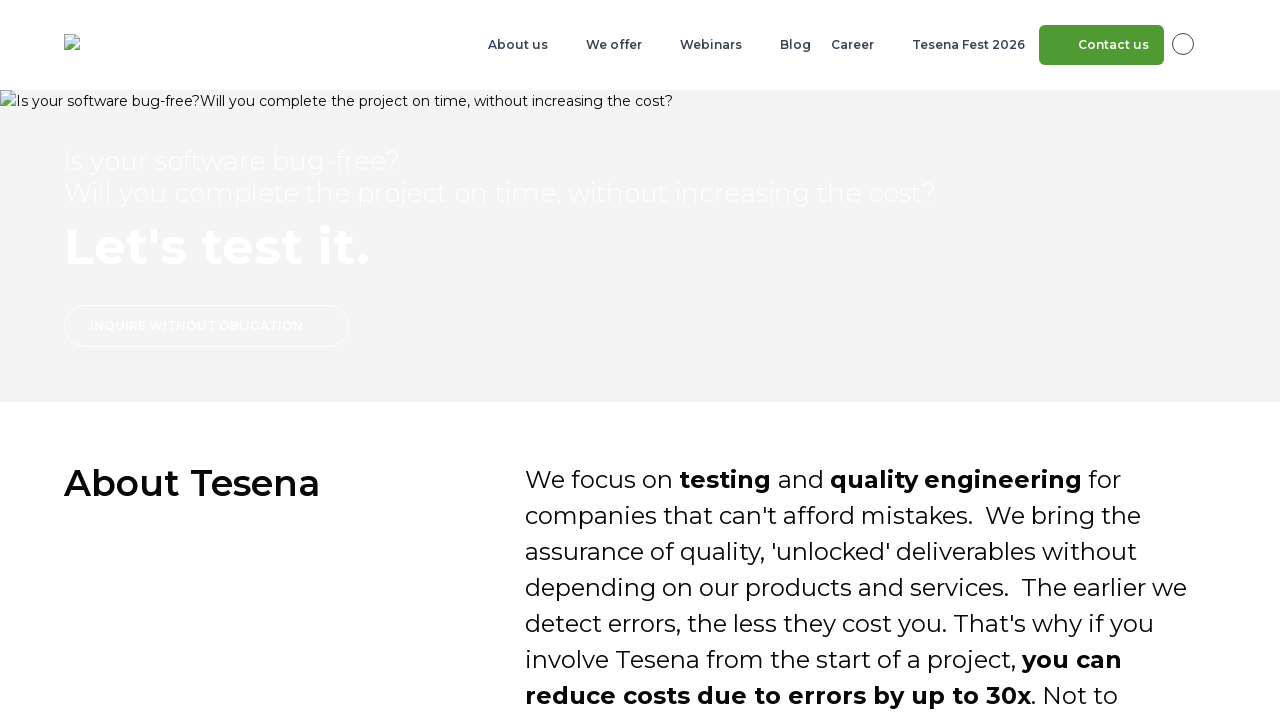

Captured screenshot of fully loaded Tesena homepage for visual comparison
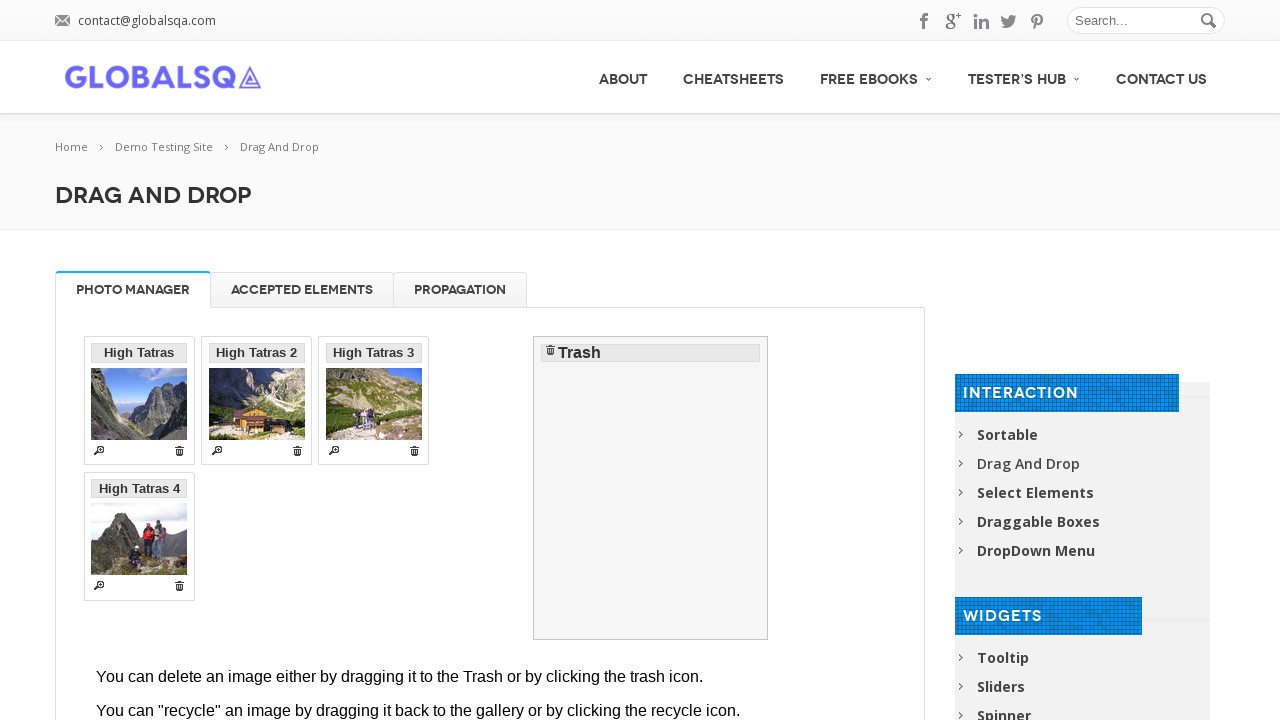

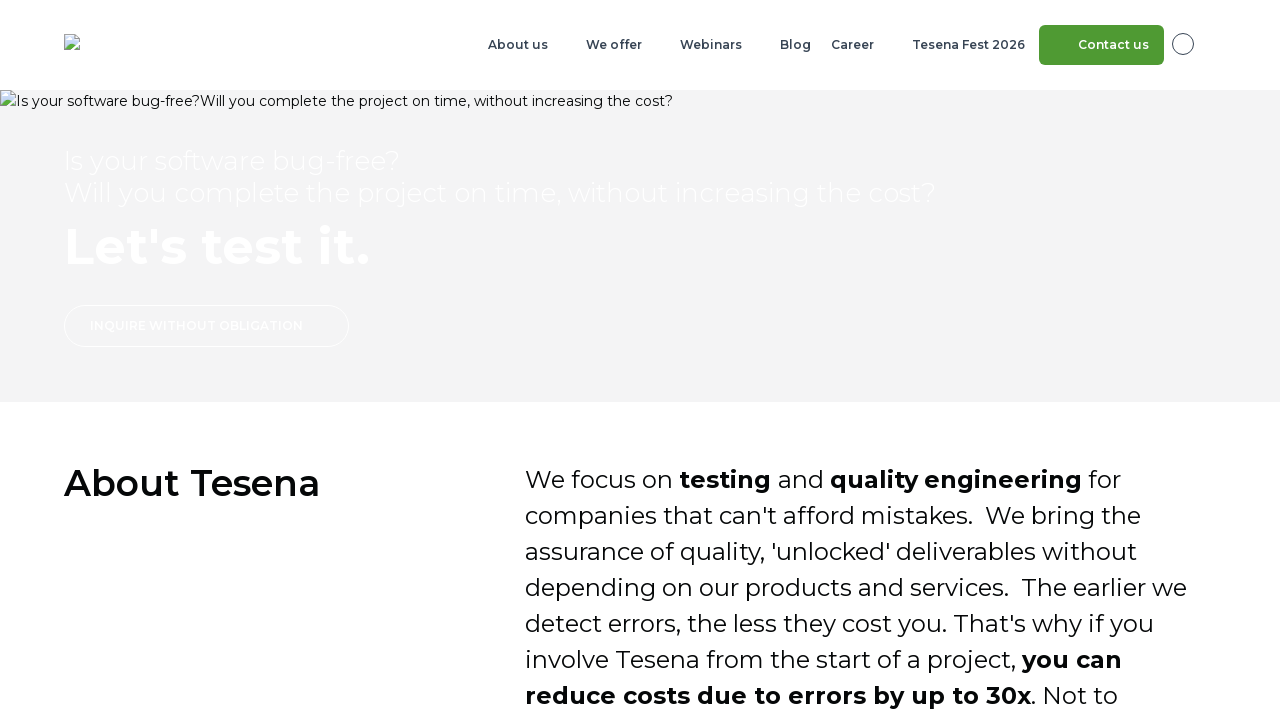